Tests alert dialog synchronization by triggering an alert and verifying its text content

Starting URL: https://www.w3schools.com/jsref/tryit.asp?filename=tryjsref_alert

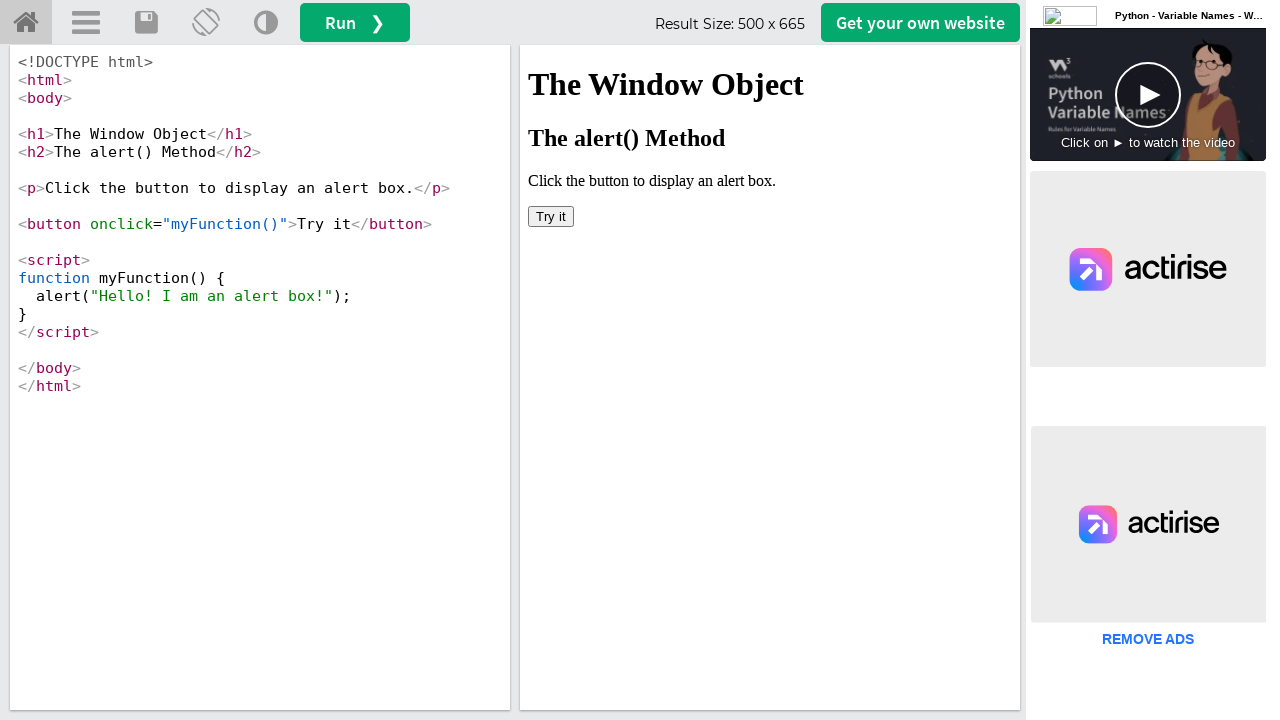

Clicked button in iframeResult to trigger alert dialog at (551, 216) on iframe[id='iframeResult'] >> nth=0 >> internal:control=enter-frame >> button
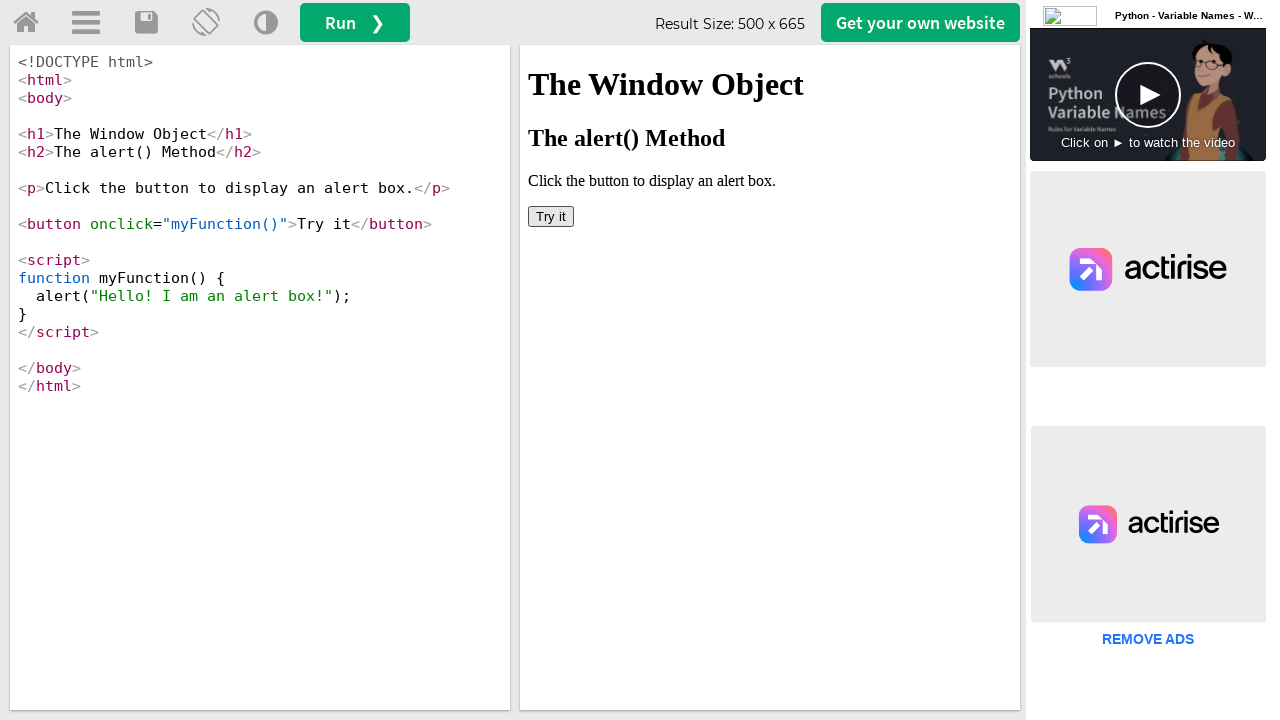

Set up dialog handler to automatically accept alert
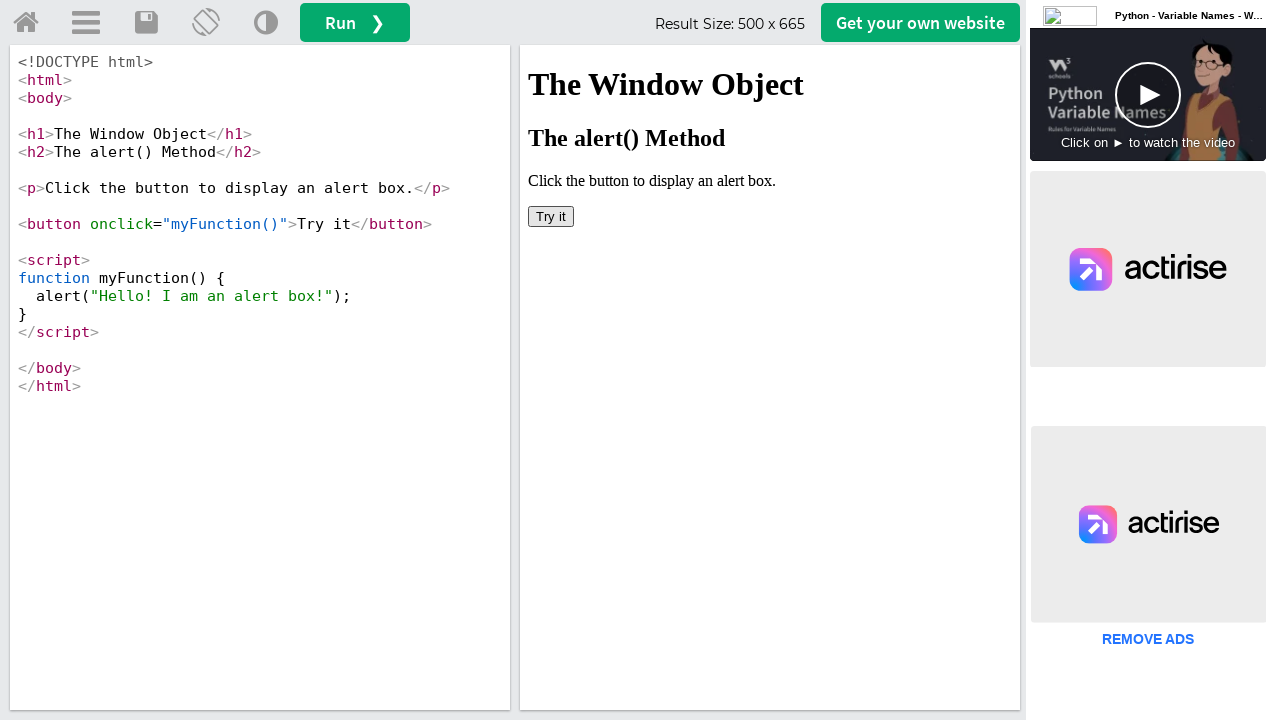

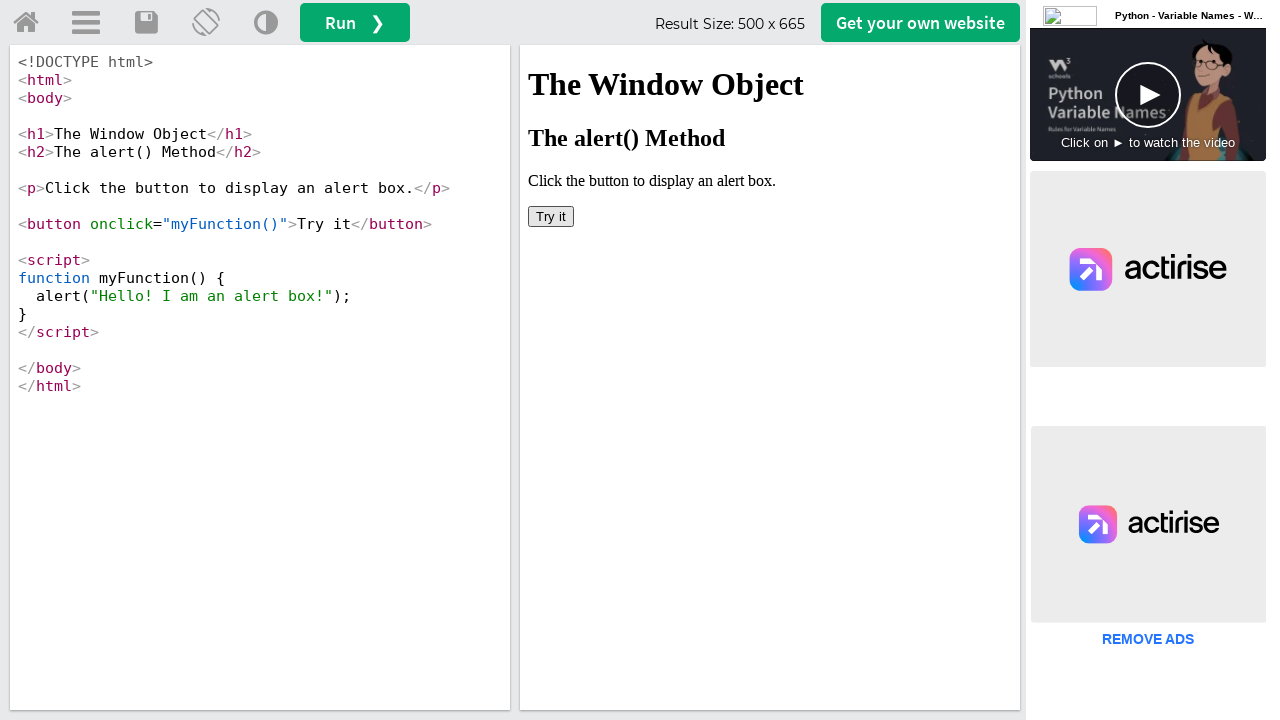